Calculates the sum of two numbers displayed on the page, selects the result from a dropdown, and submits the form

Starting URL: http://suninjuly.github.io/selects1.html

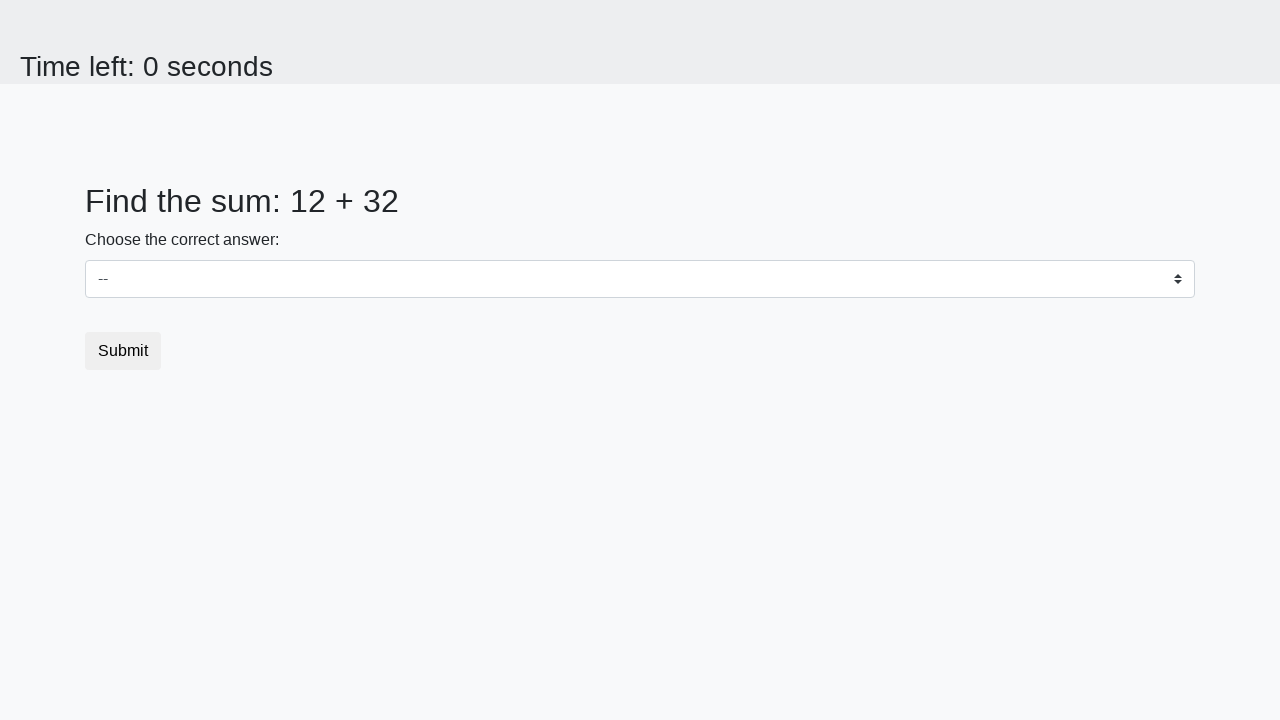

Retrieved first number from #num1 element
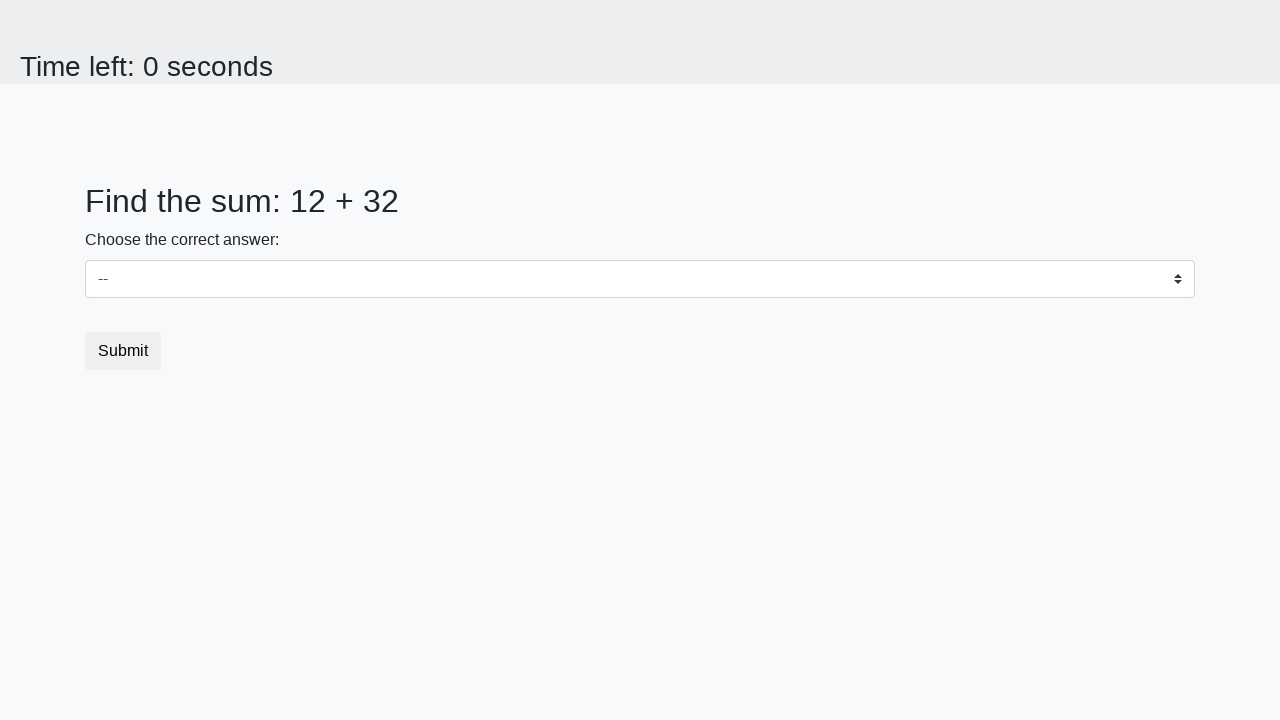

Retrieved second number from #num2 element
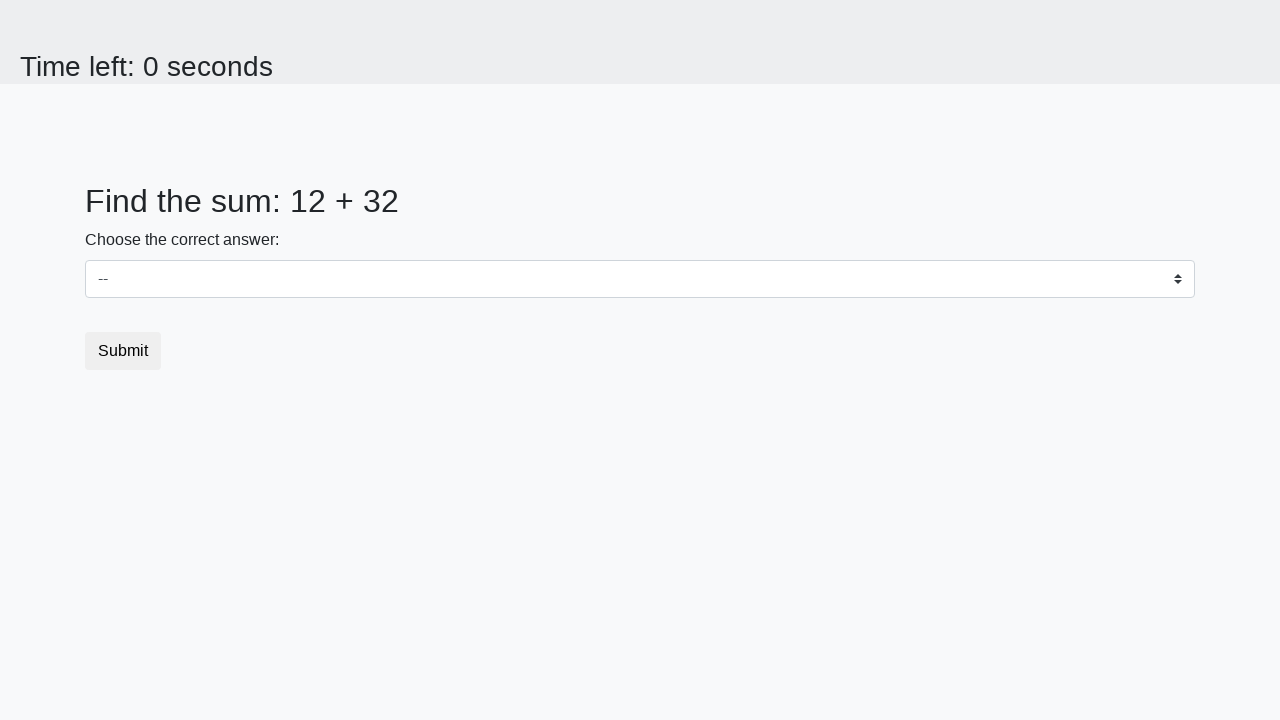

Calculated sum of 12 + 32 = 44
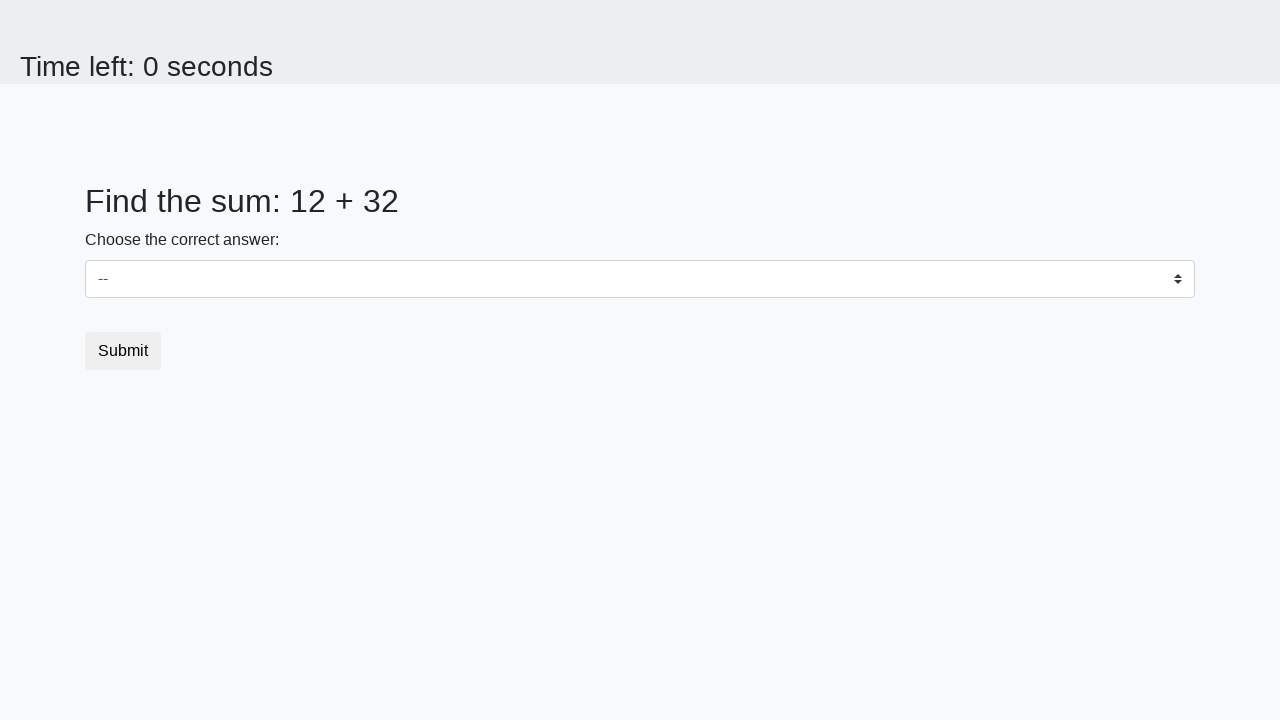

Selected 44 from dropdown on select
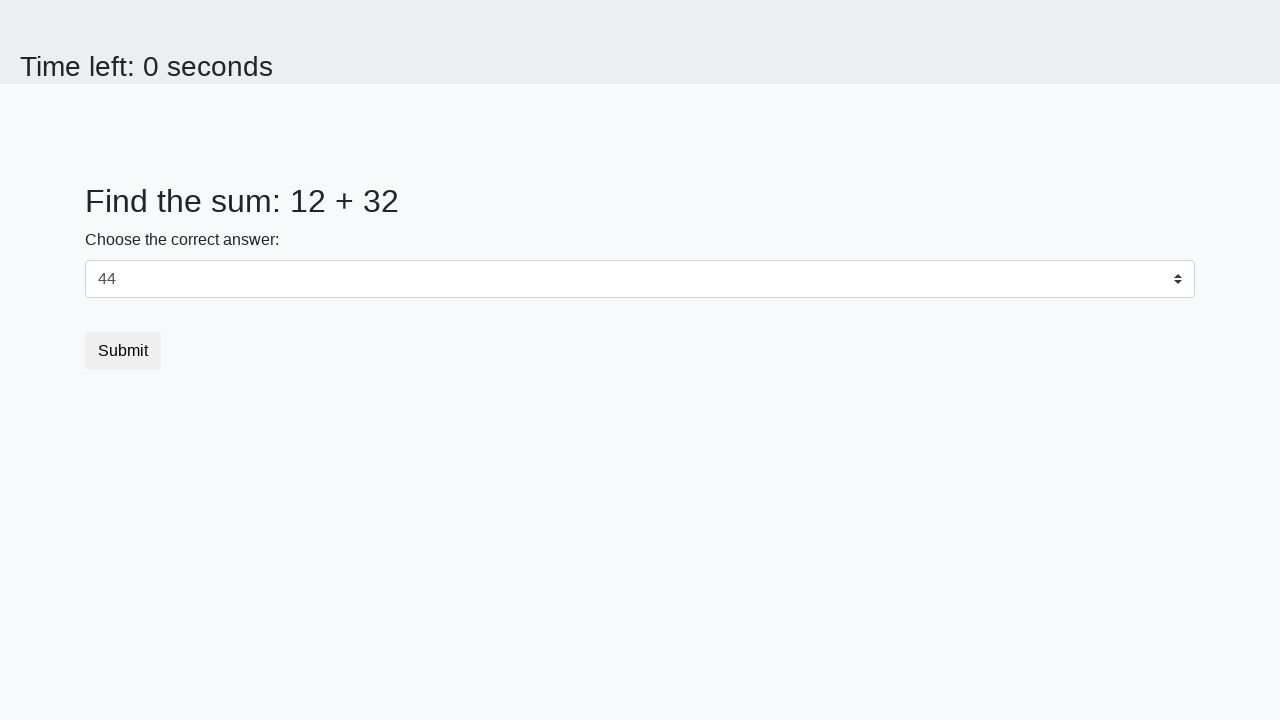

Clicked submit button at (123, 351) on button.btn
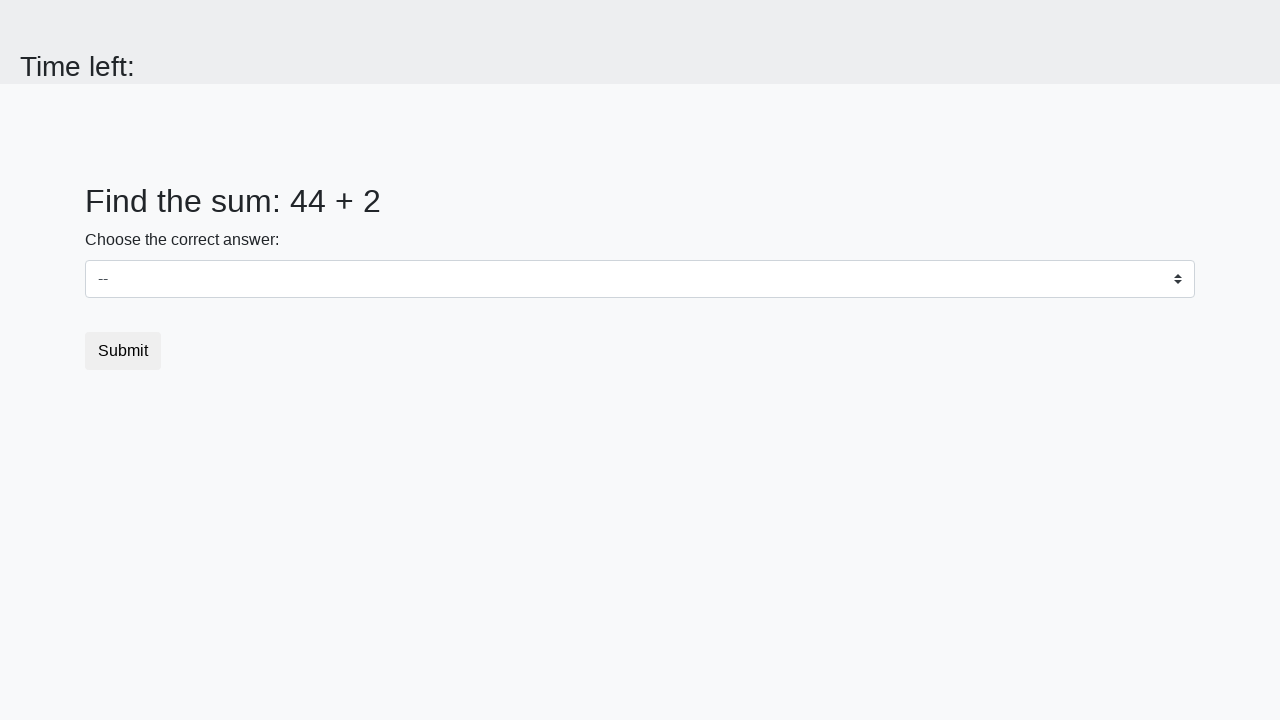

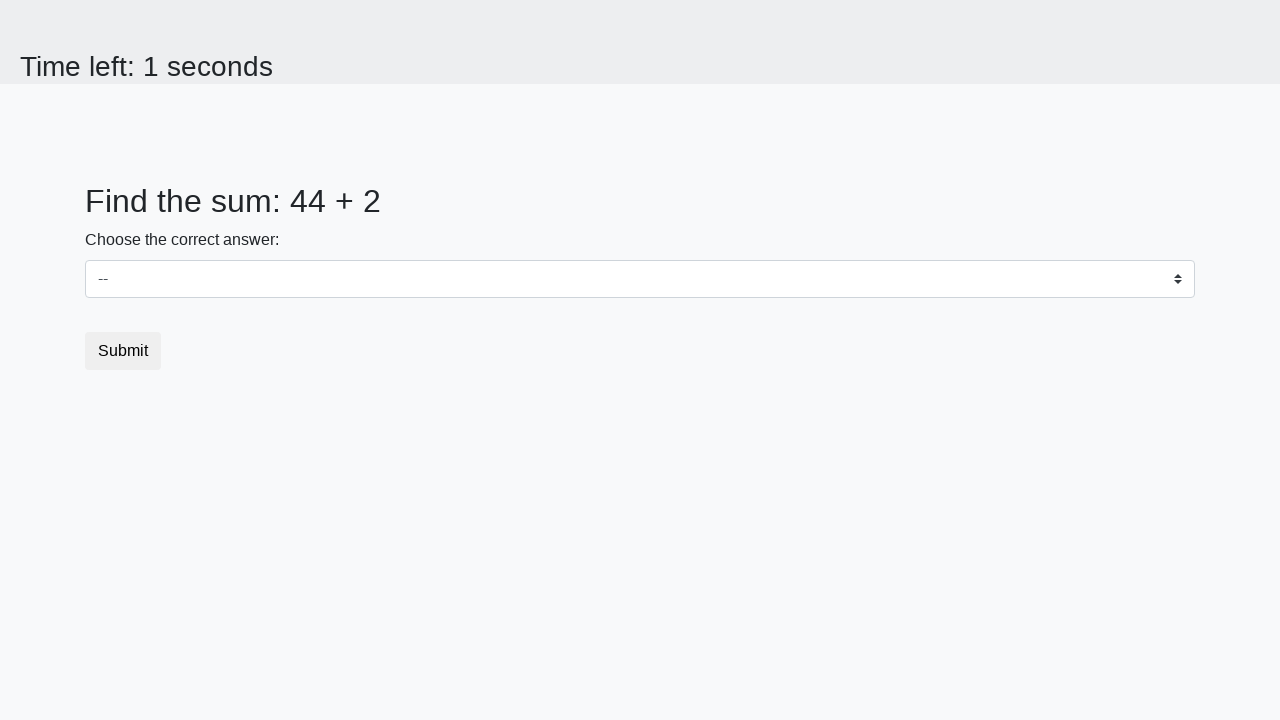